Tests the hotel listing functionality by clicking the hotel list button and verifying that hotels are displayed on the page

Starting URL: http://hotel-v3.progmasters.hu/

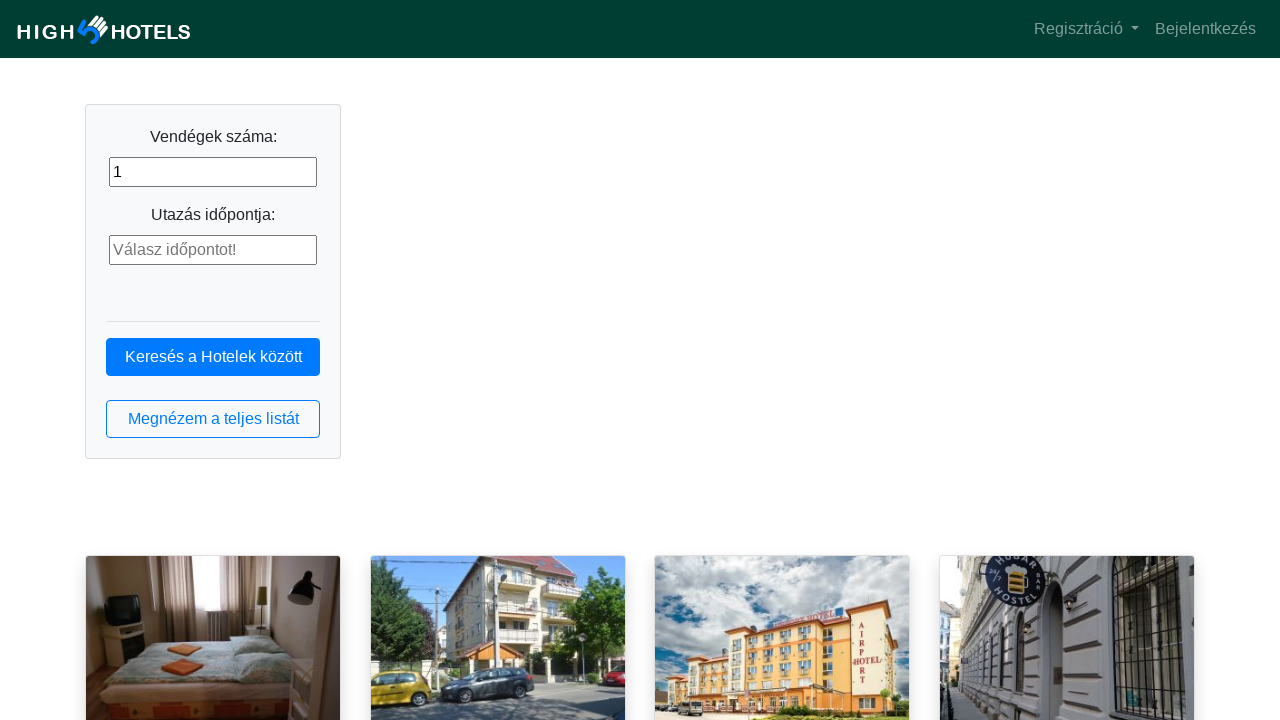

Clicked the hotel list button at (213, 419) on button.btn.btn-outline-primary.btn-block
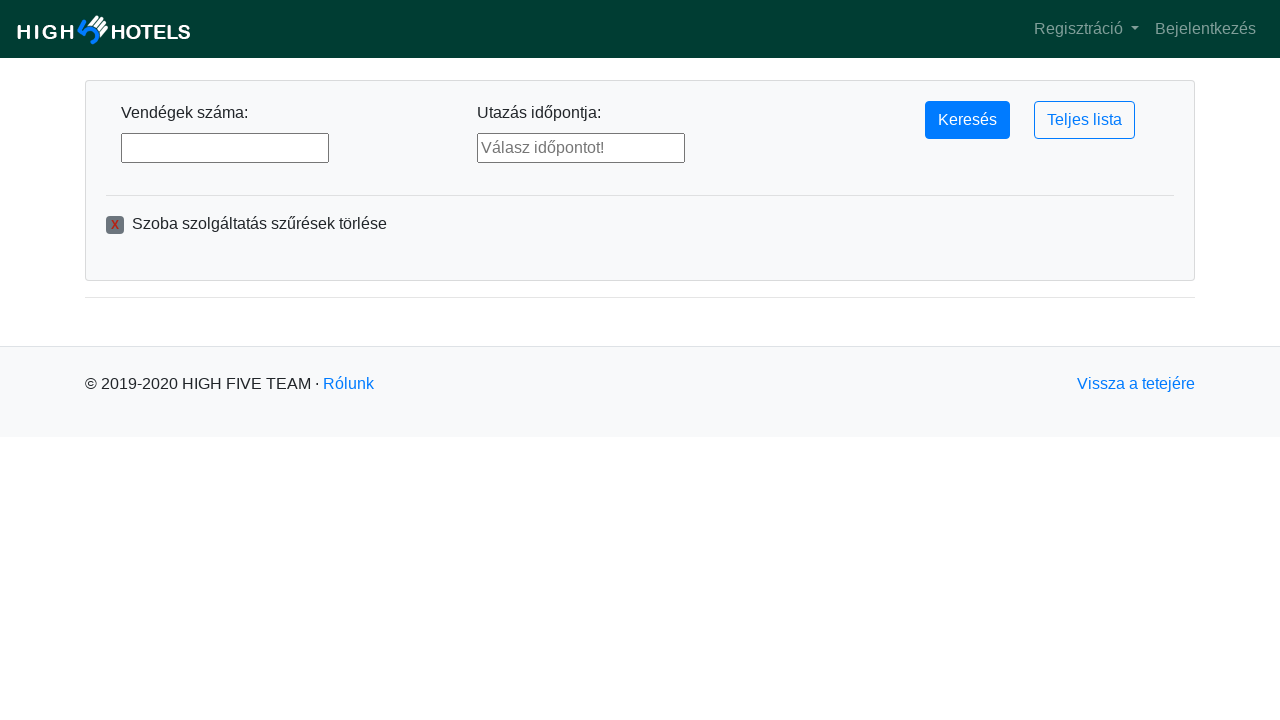

Hotel list loaded and hotel titles are visible
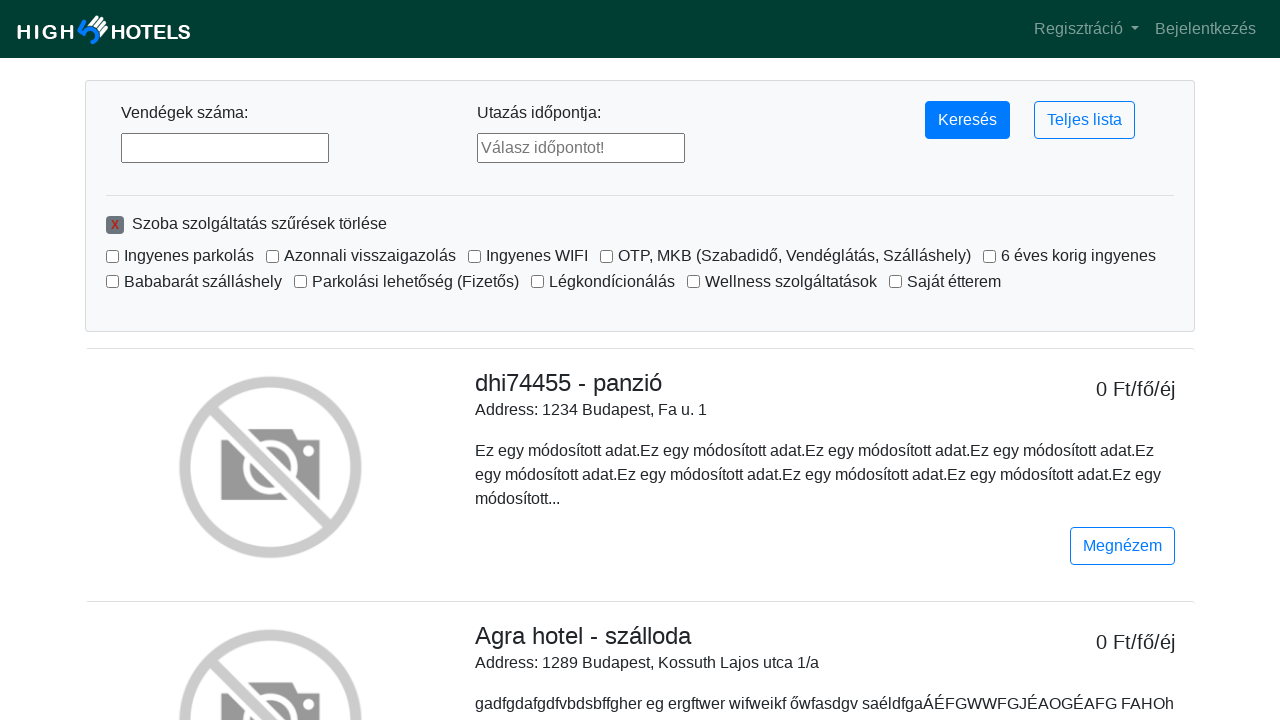

Located hotel elements on the page
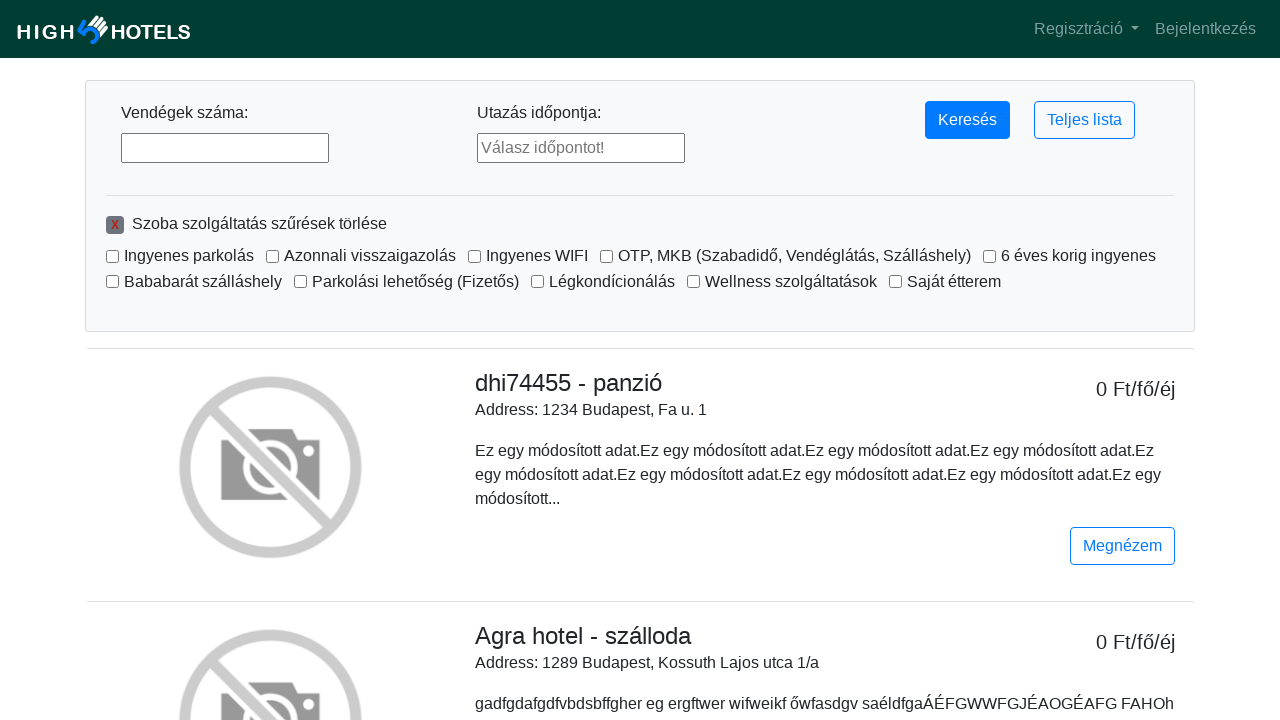

First hotel element is ready and visible
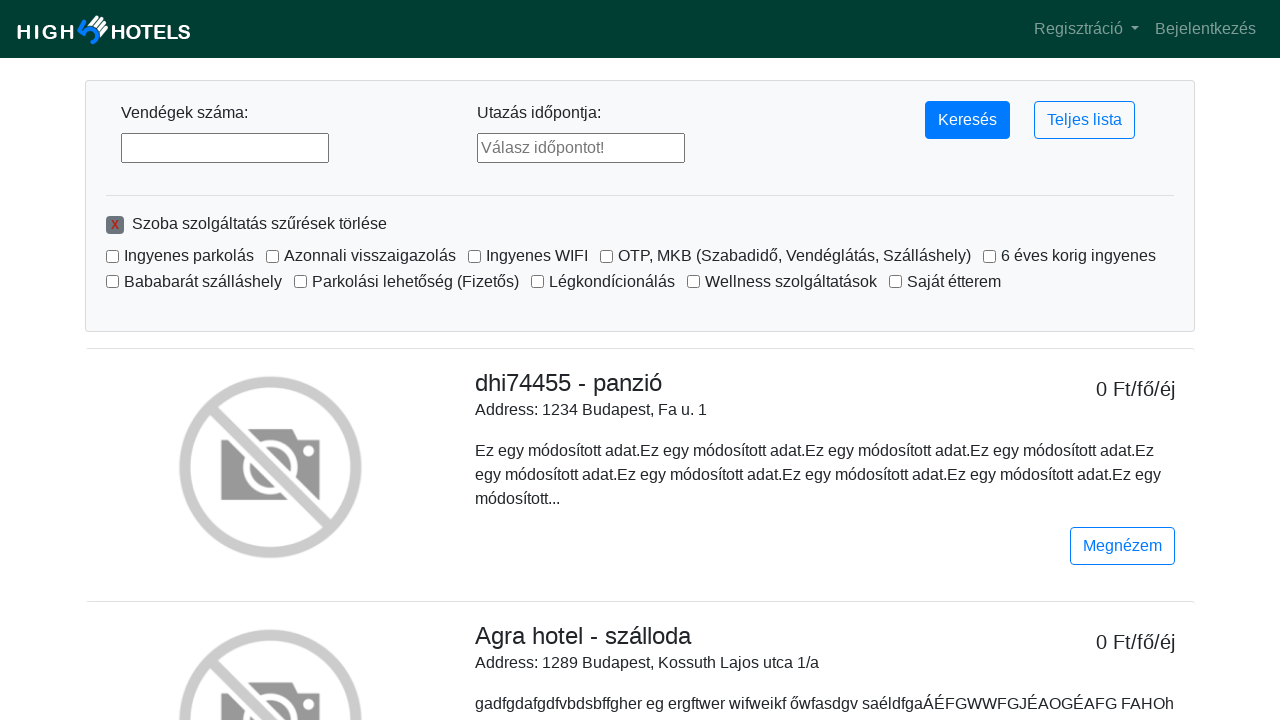

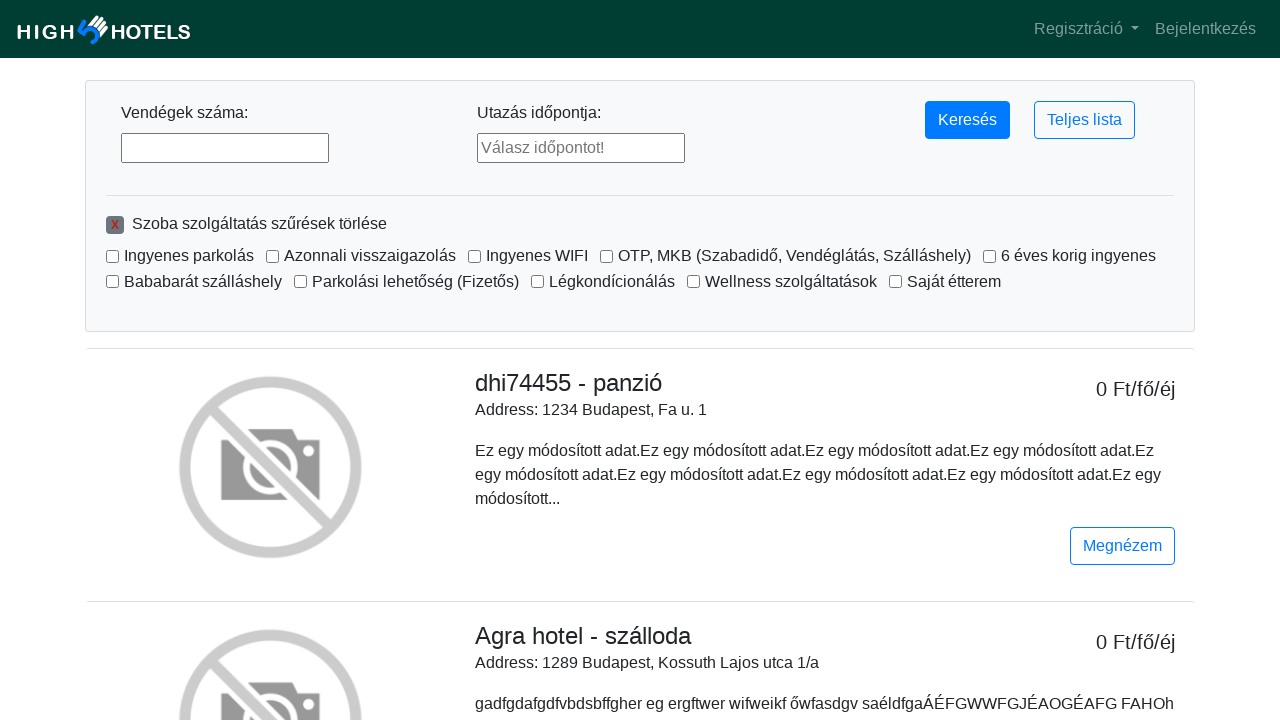